Tests that the browser back button works correctly with filter navigation

Starting URL: https://demo.playwright.dev/todomvc

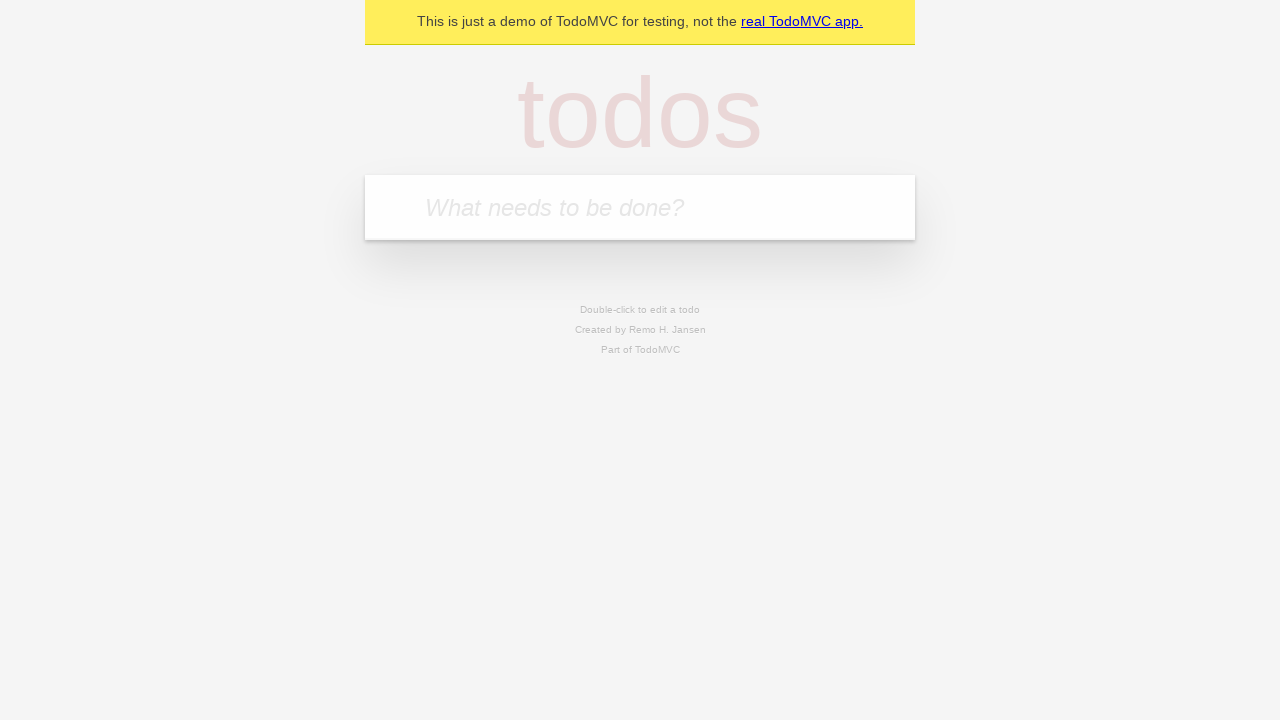

Filled todo input with 'buy some cheese' on internal:attr=[placeholder="What needs to be done?"i]
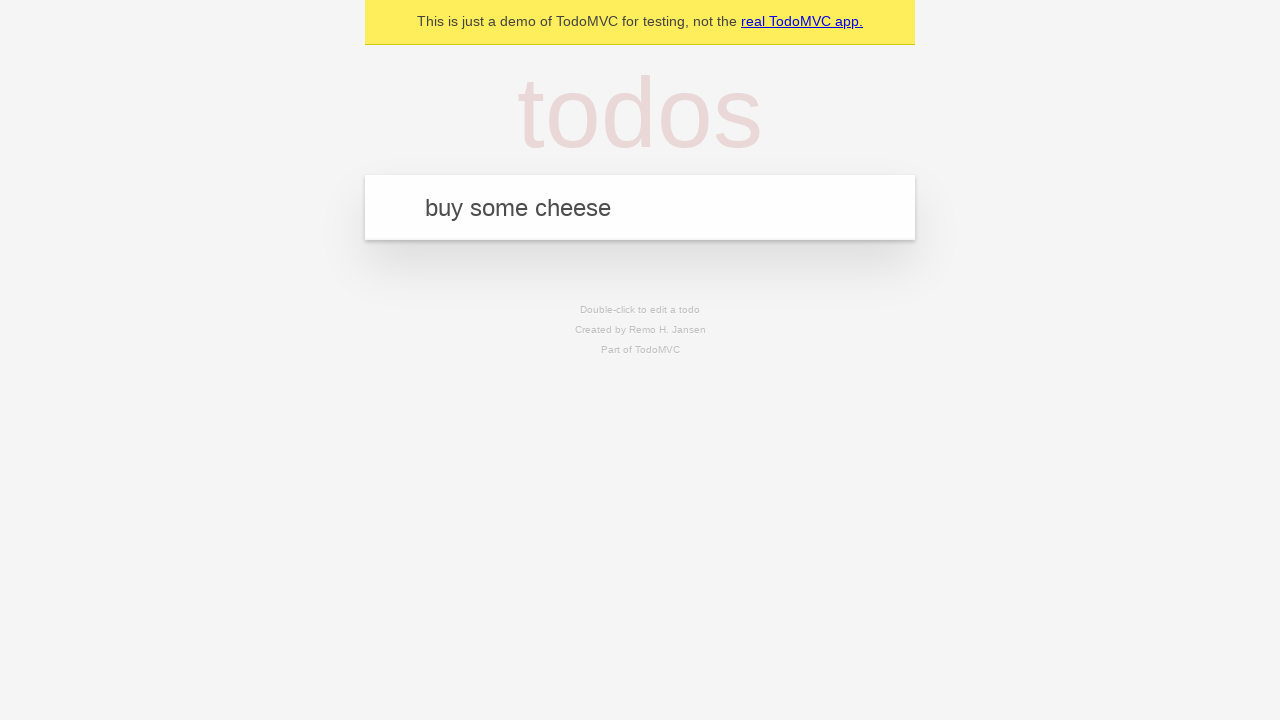

Pressed Enter to add first todo on internal:attr=[placeholder="What needs to be done?"i]
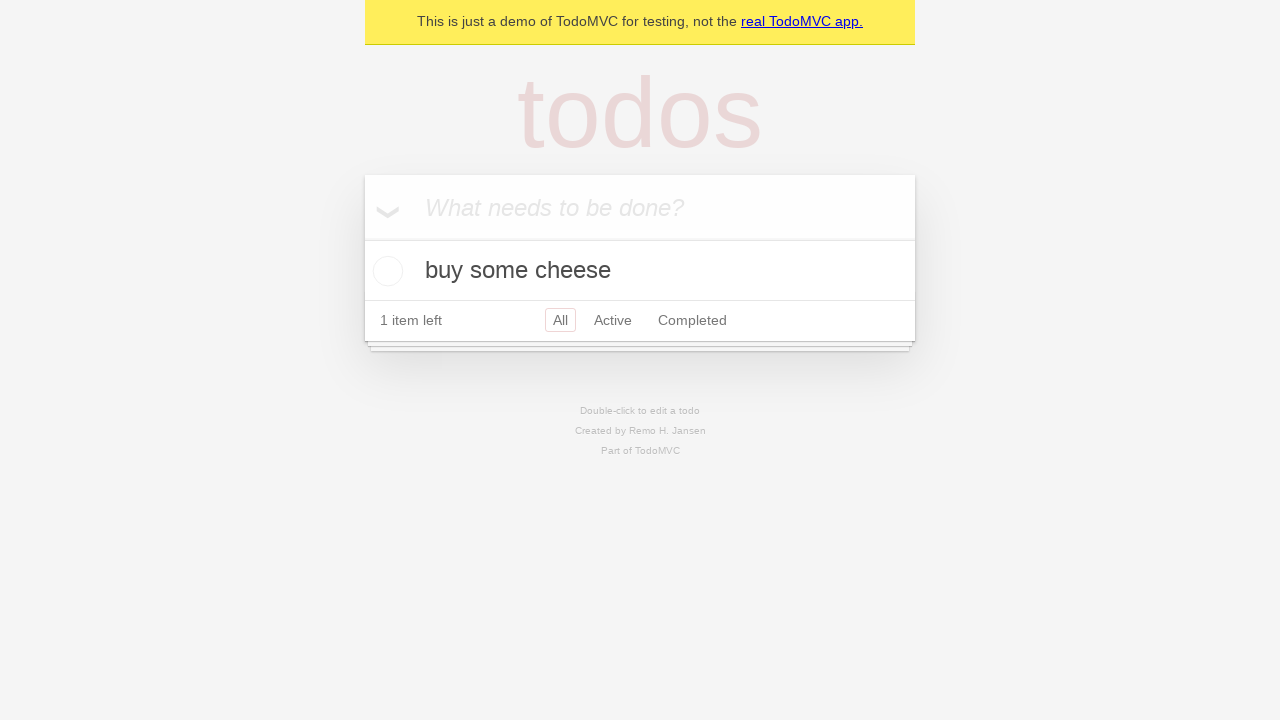

Filled todo input with 'feed the cat' on internal:attr=[placeholder="What needs to be done?"i]
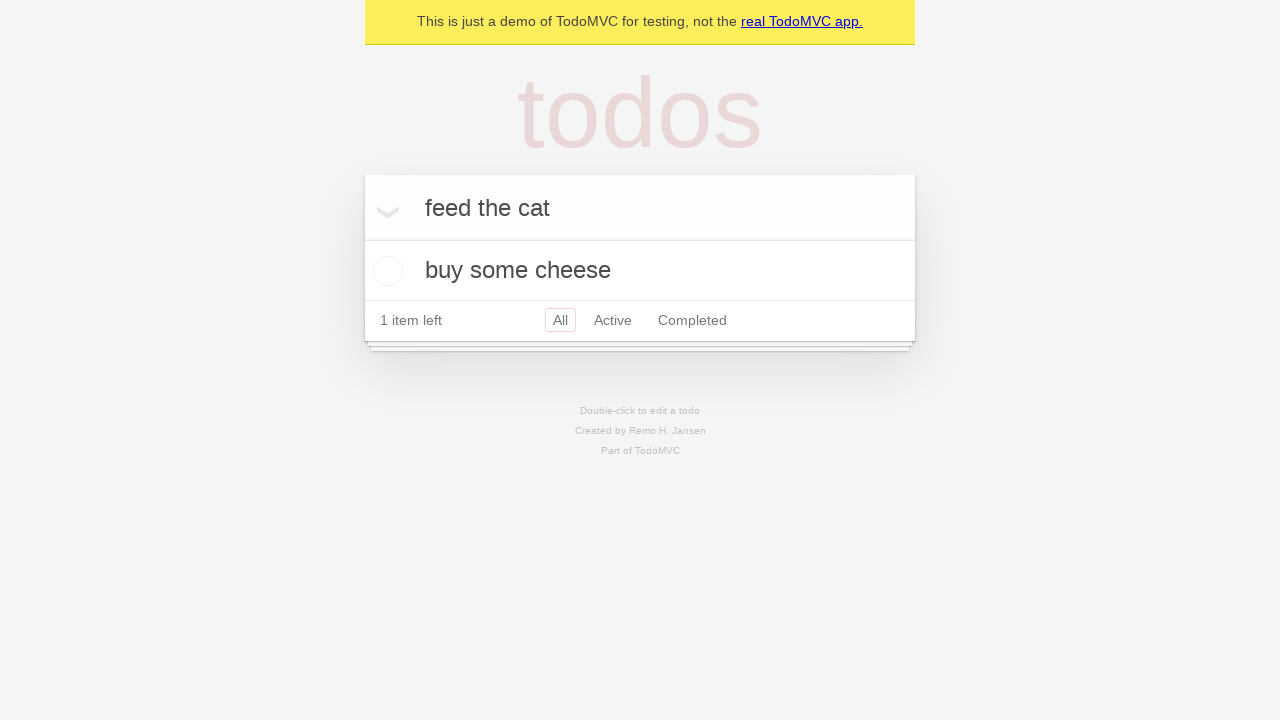

Pressed Enter to add second todo on internal:attr=[placeholder="What needs to be done?"i]
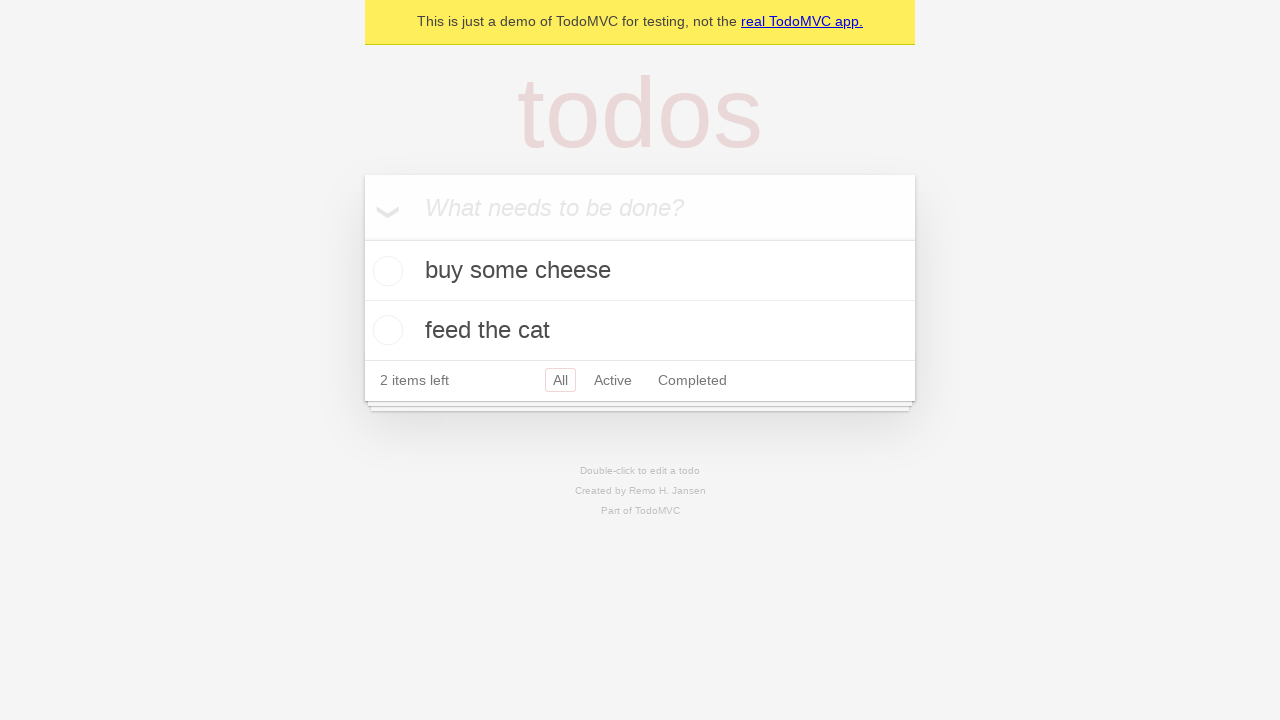

Filled todo input with 'book a doctors appointment' on internal:attr=[placeholder="What needs to be done?"i]
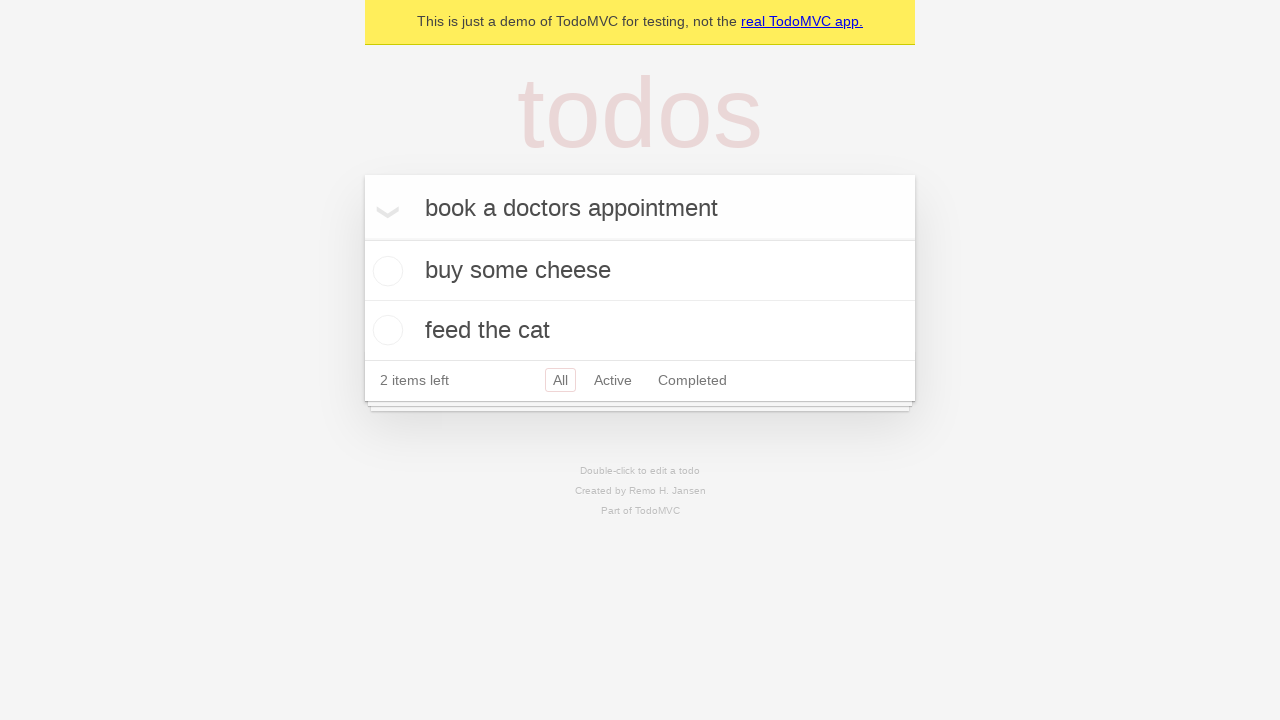

Pressed Enter to add third todo on internal:attr=[placeholder="What needs to be done?"i]
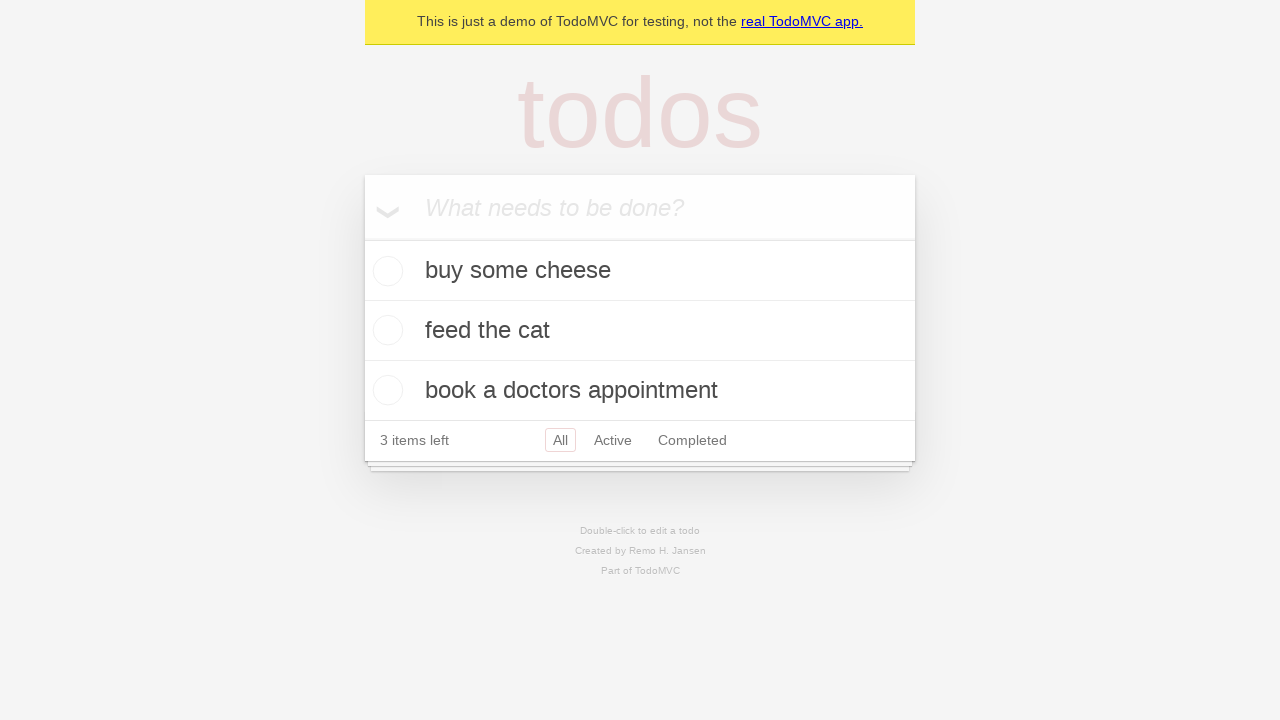

Checked the second todo item at (385, 330) on internal:testid=[data-testid="todo-item"s] >> nth=1 >> internal:role=checkbox
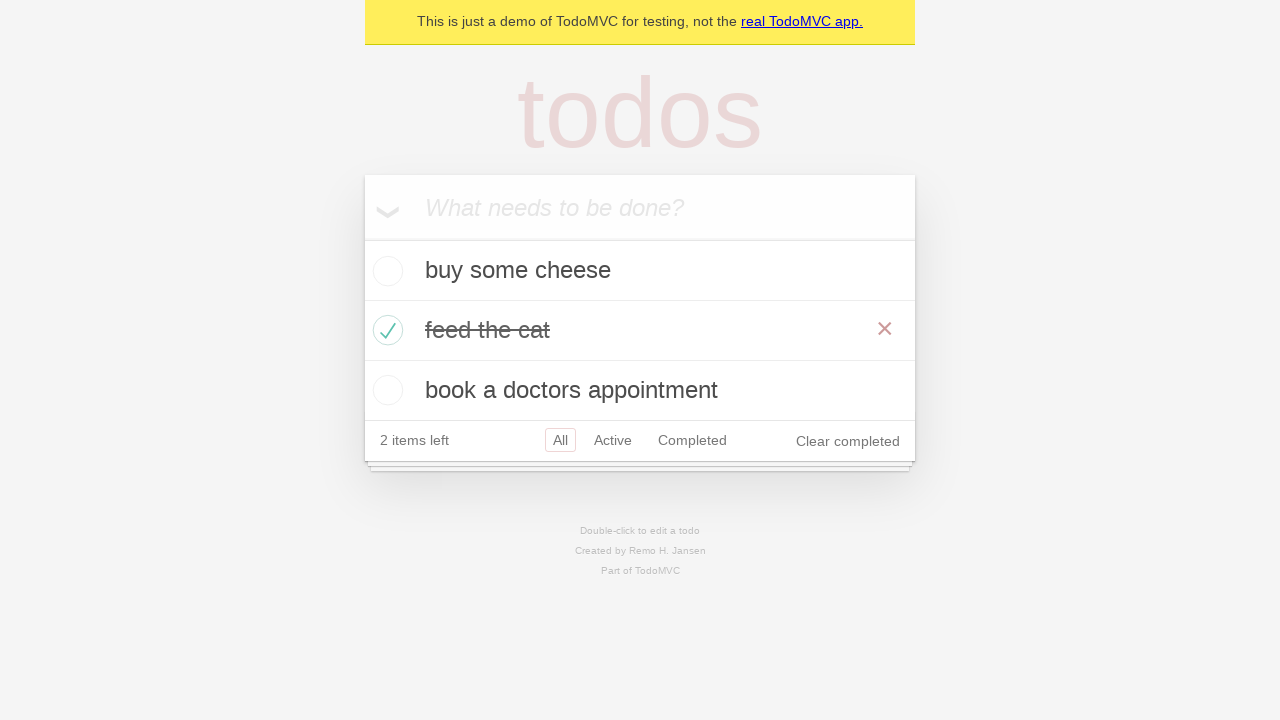

Clicked 'All' filter at (560, 440) on internal:role=link[name="All"i]
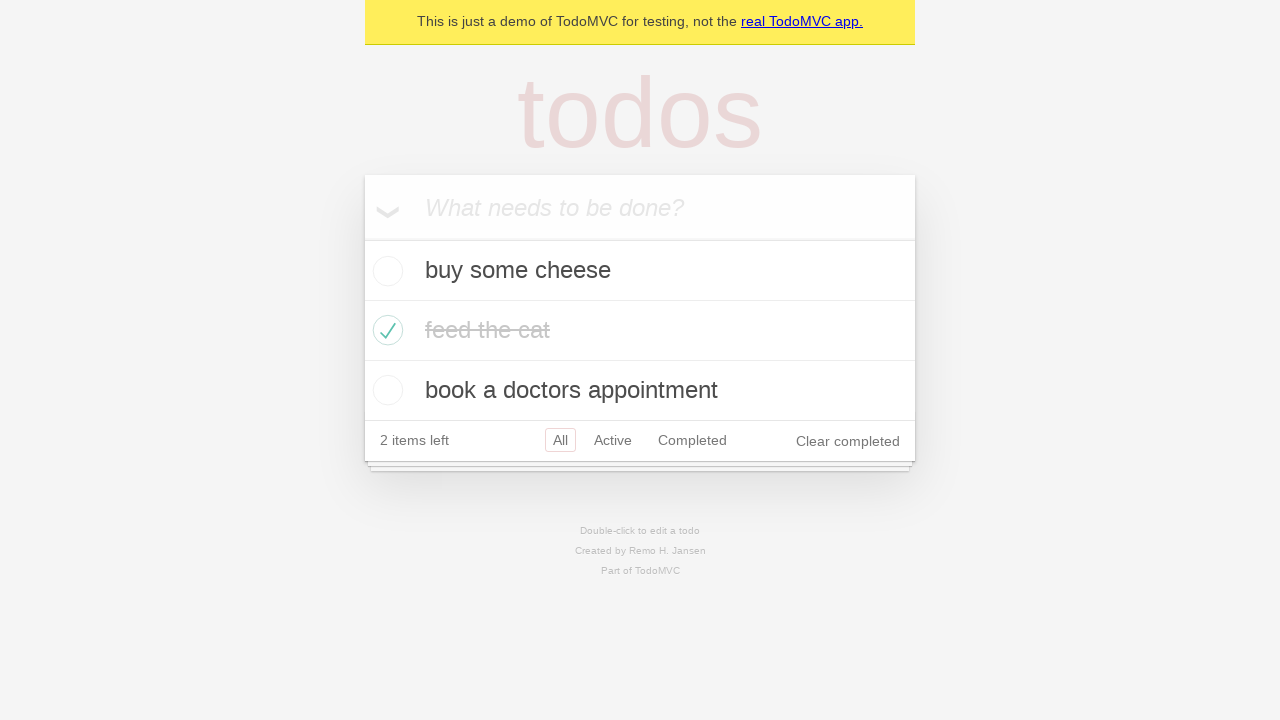

Clicked 'Active' filter at (613, 440) on internal:role=link[name="Active"i]
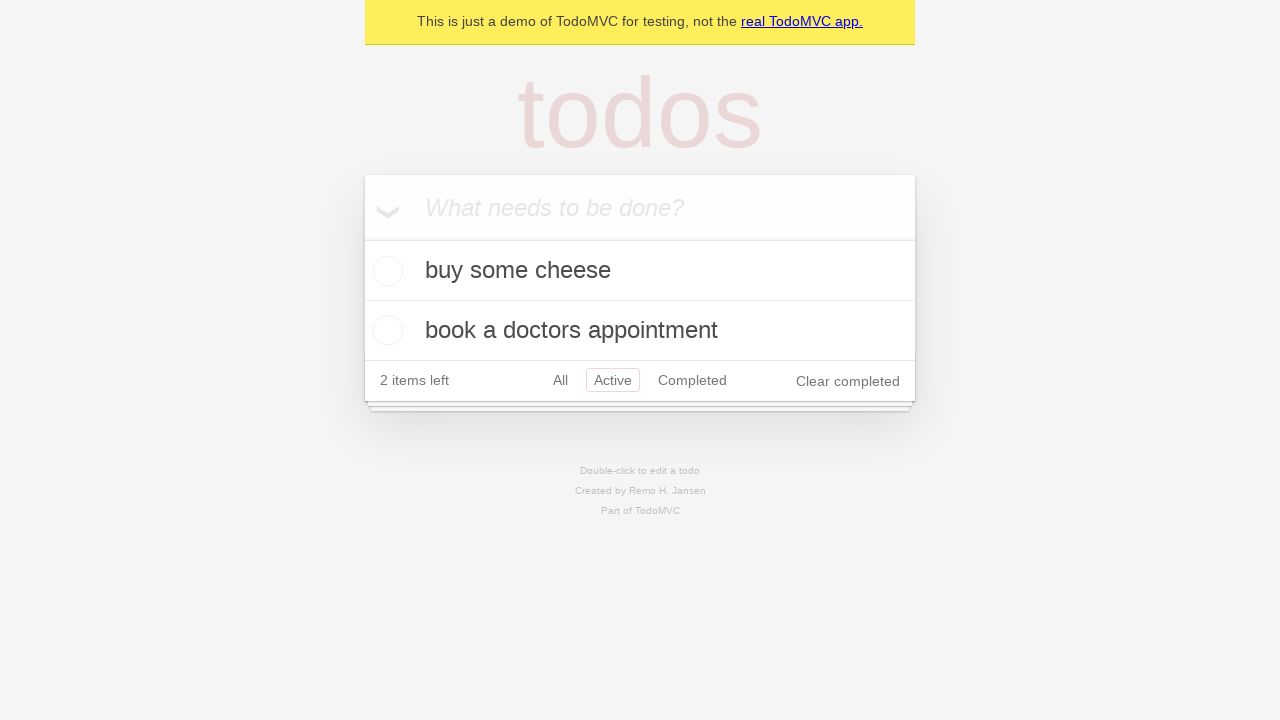

Clicked 'Completed' filter at (692, 380) on internal:role=link[name="Completed"i]
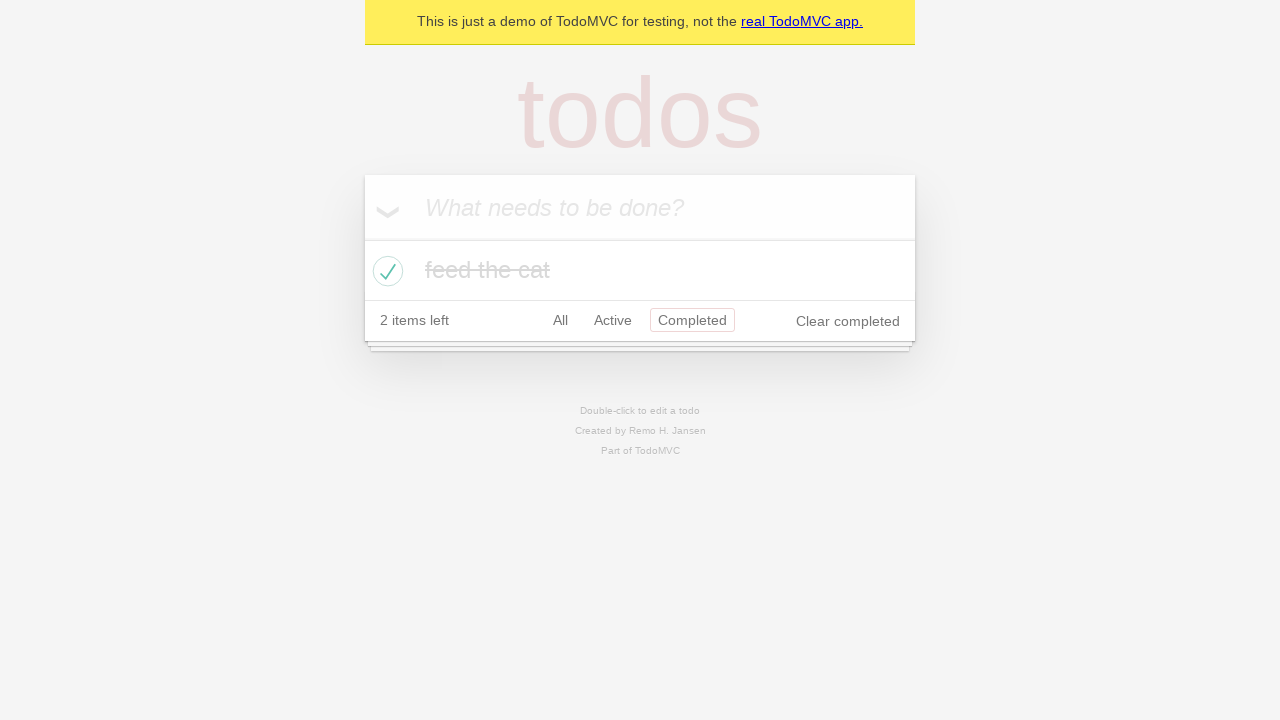

Navigated back using browser back button (from Completed to Active)
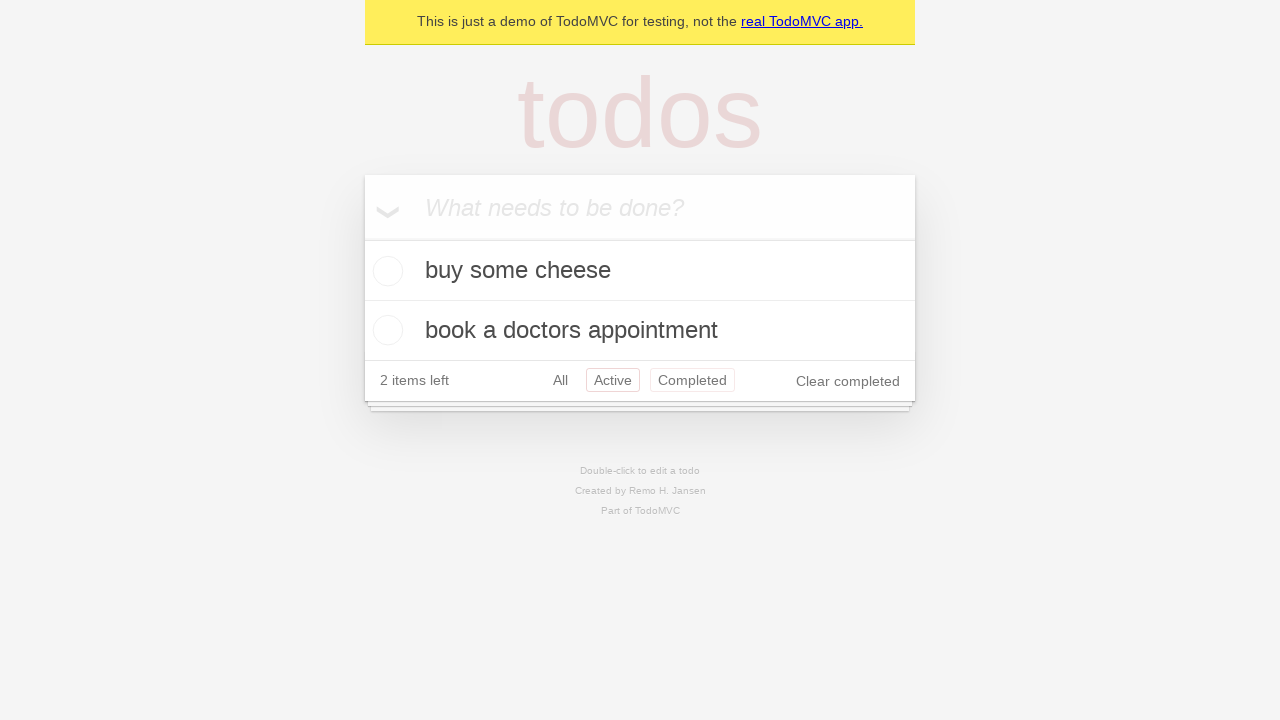

Navigated back using browser back button (from Active to All)
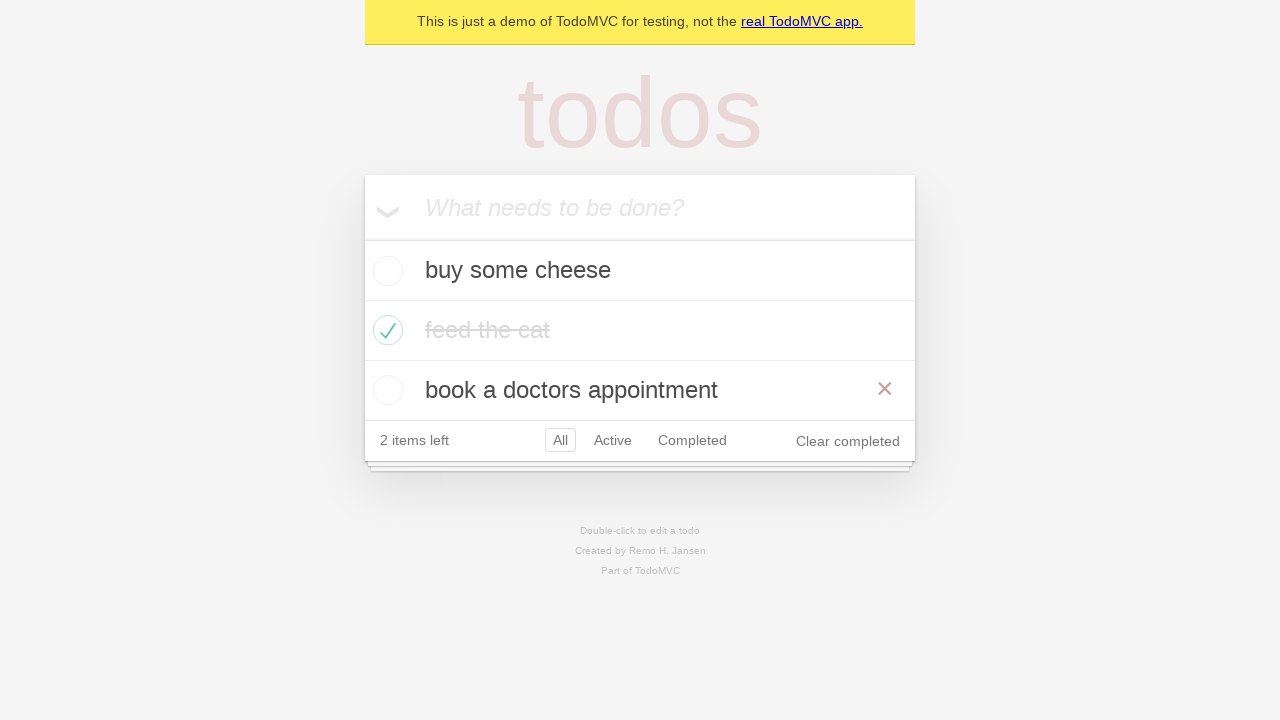

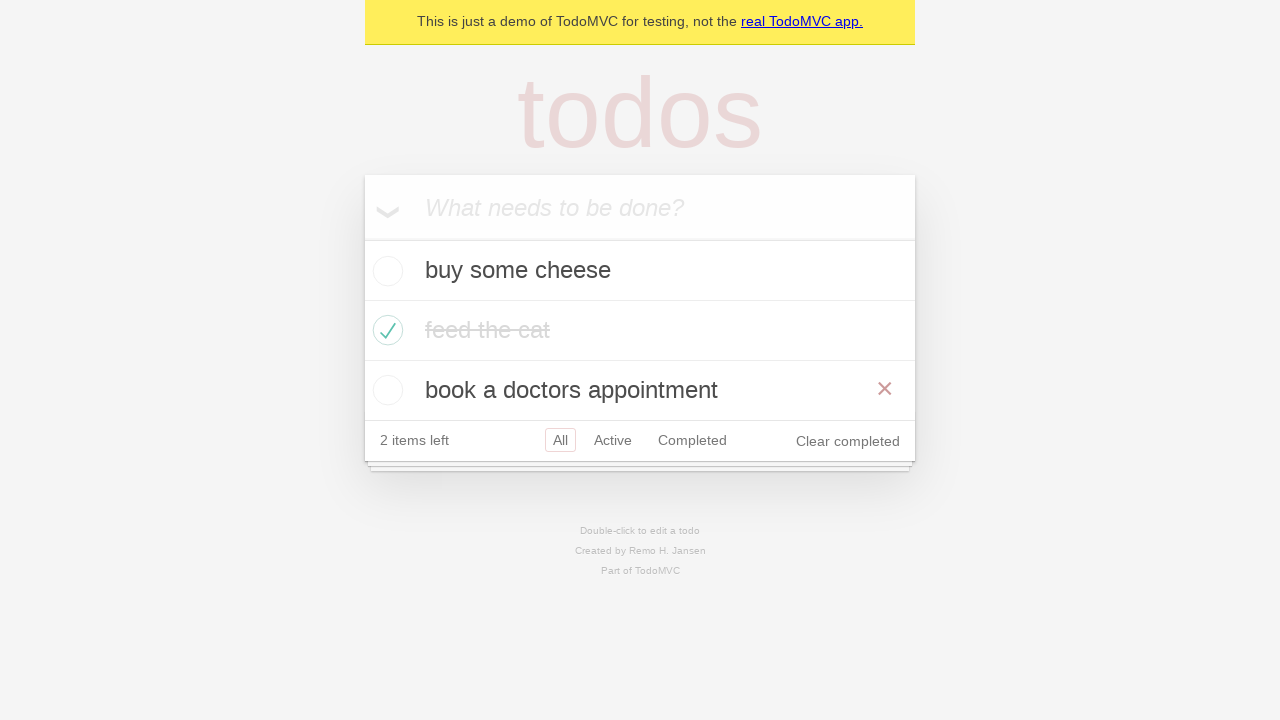